Tests a scrollable table by scrolling the page and table element, then validates that the sum of values in the 4th column matches the displayed total amount.

Starting URL: https://rahulshettyacademy.com/AutomationPractice/

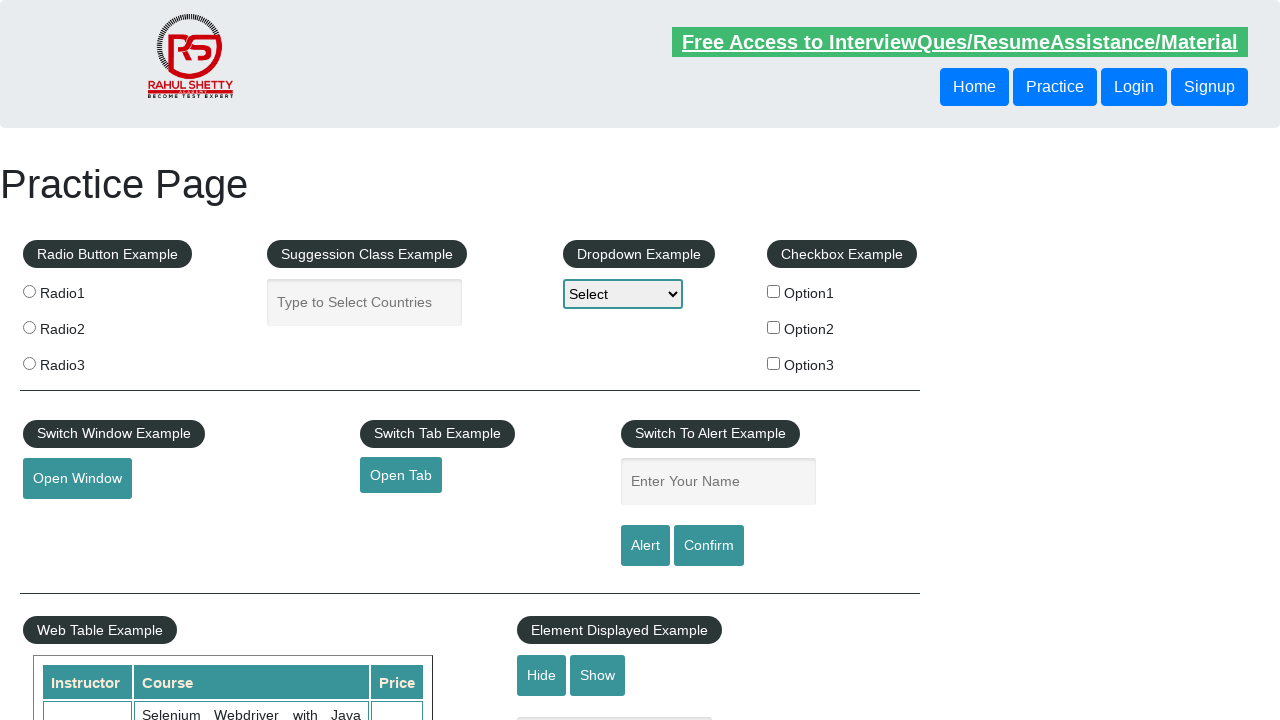

Scrolled page down by 500 pixels
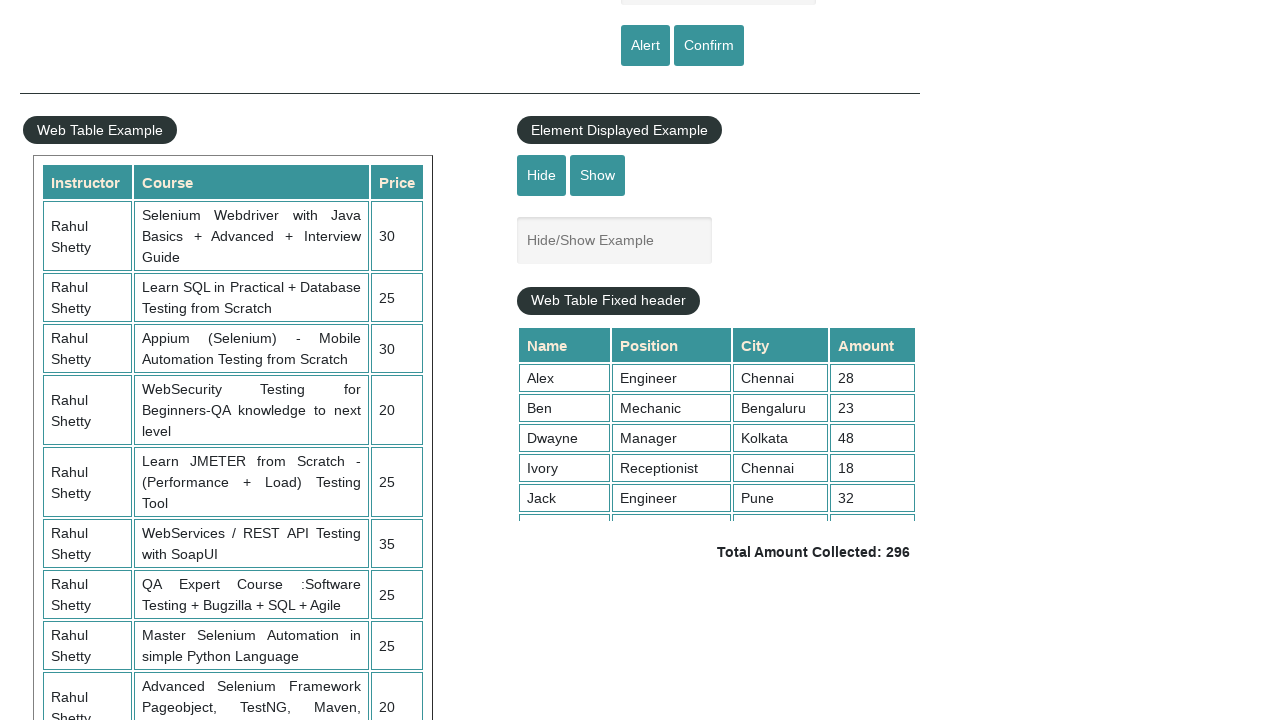

Waited 1000ms for page scroll to complete
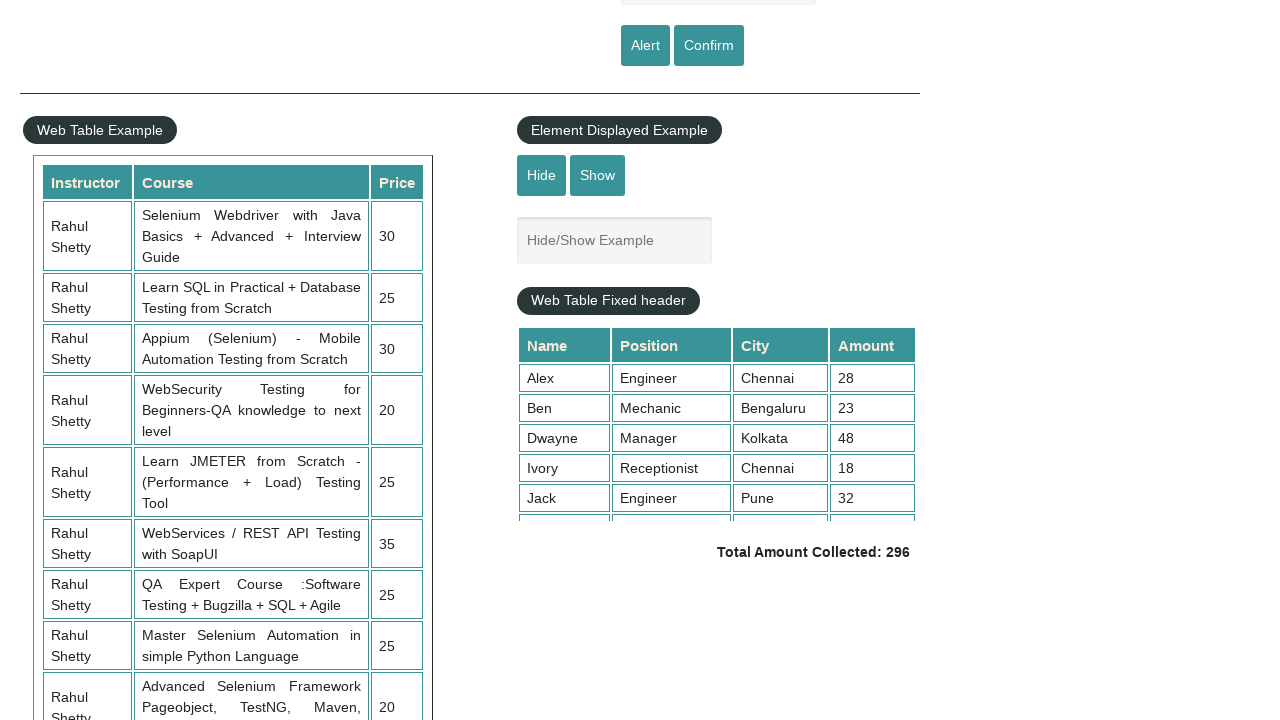

Scrolled table container to top position 5000
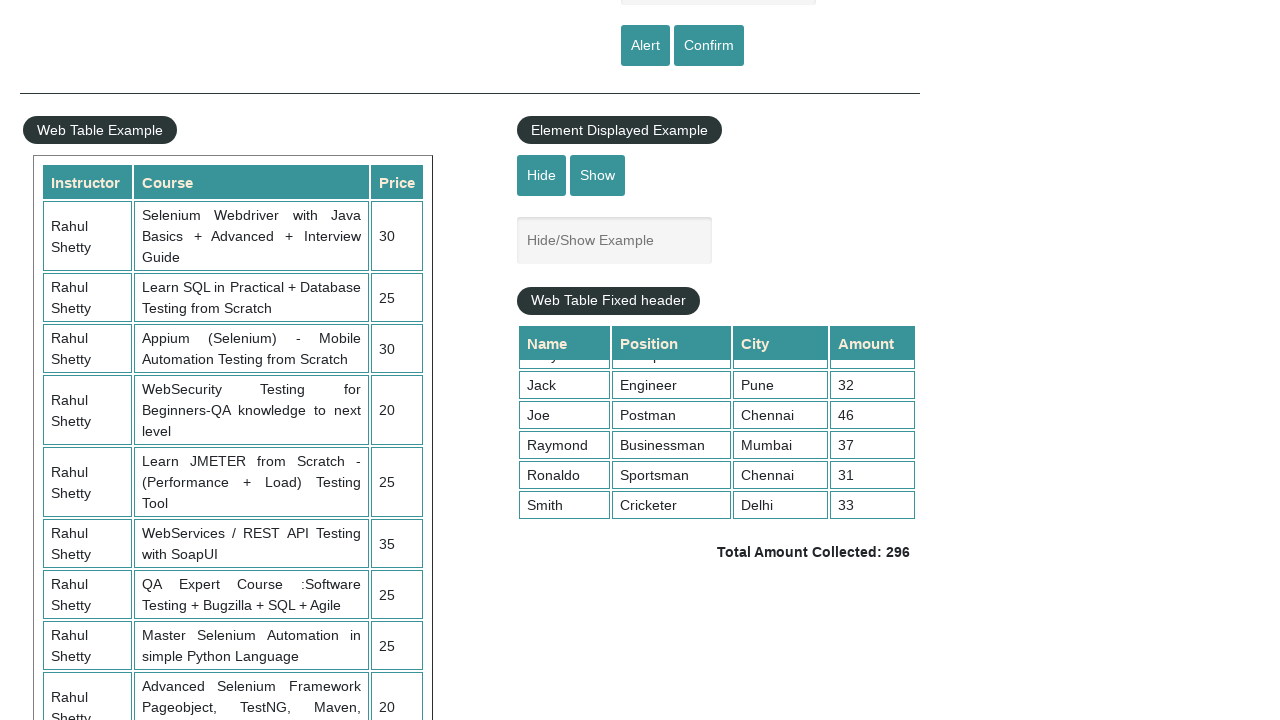

Waited 1000ms for table scroll to complete
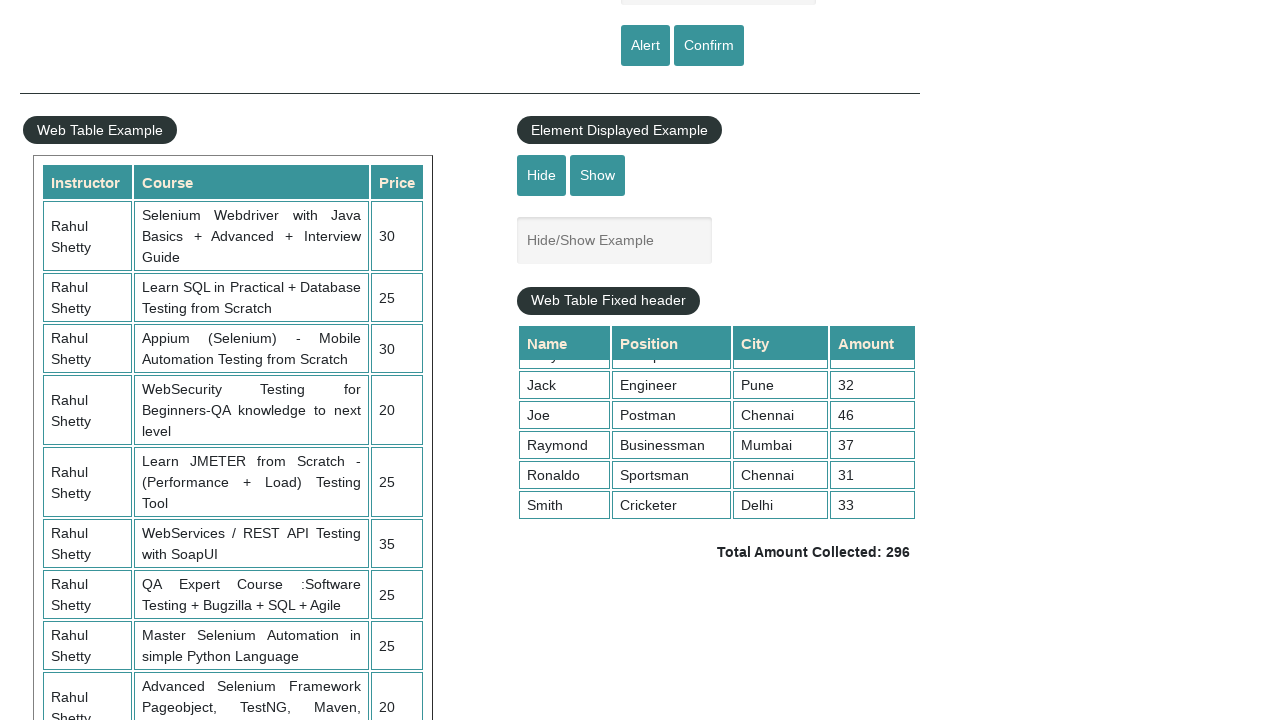

Retrieved all values from 4th column of table (found 9 rows)
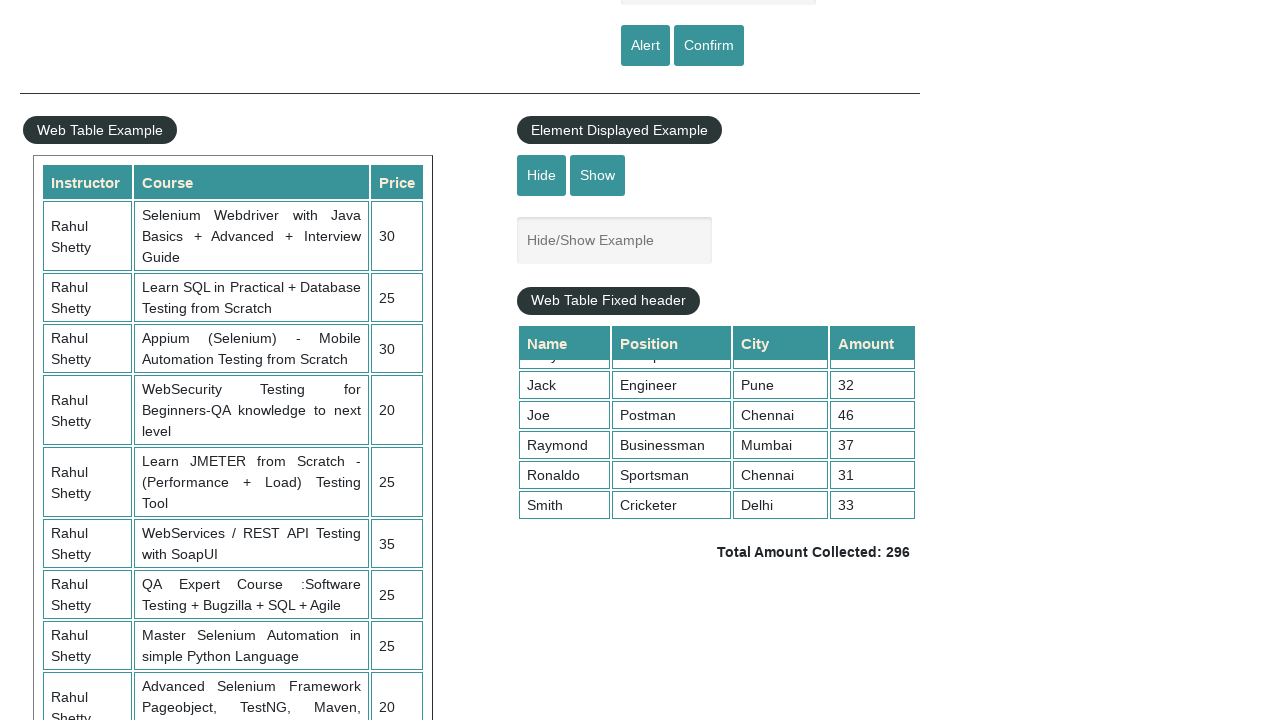

Calculated sum of 4th column values: 296
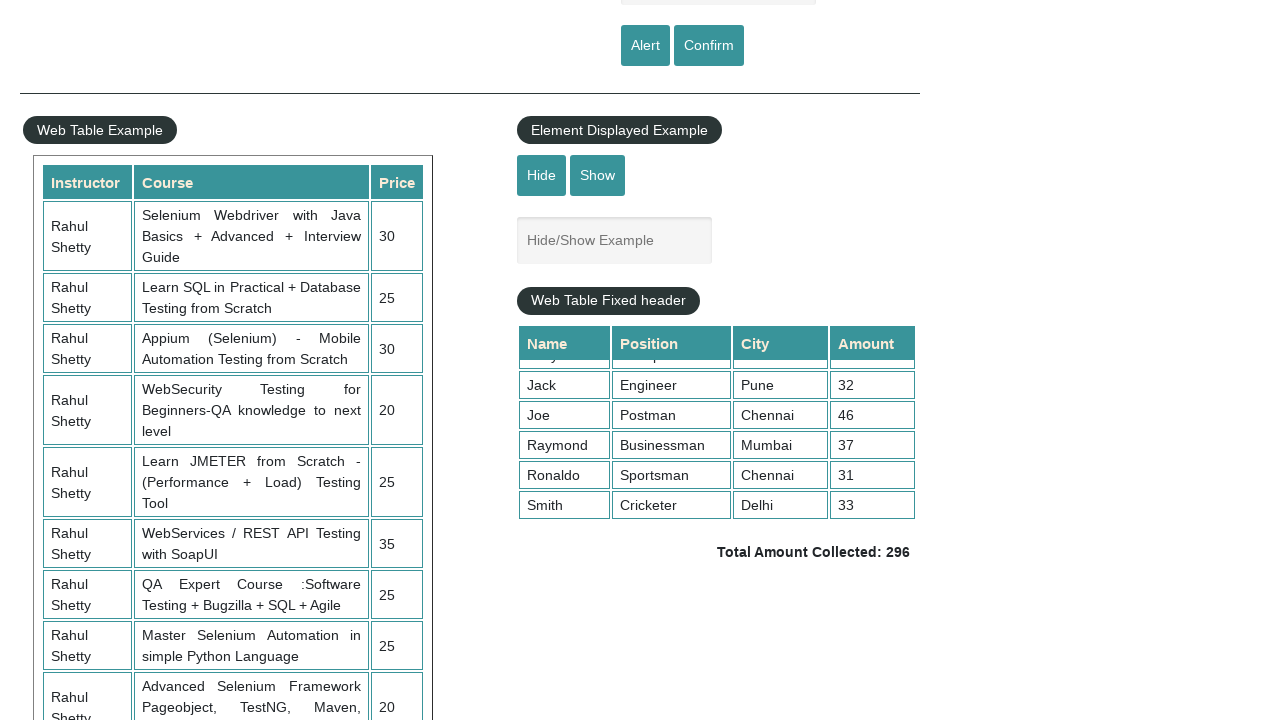

Retrieved displayed total amount text:  Total Amount Collected: 296 
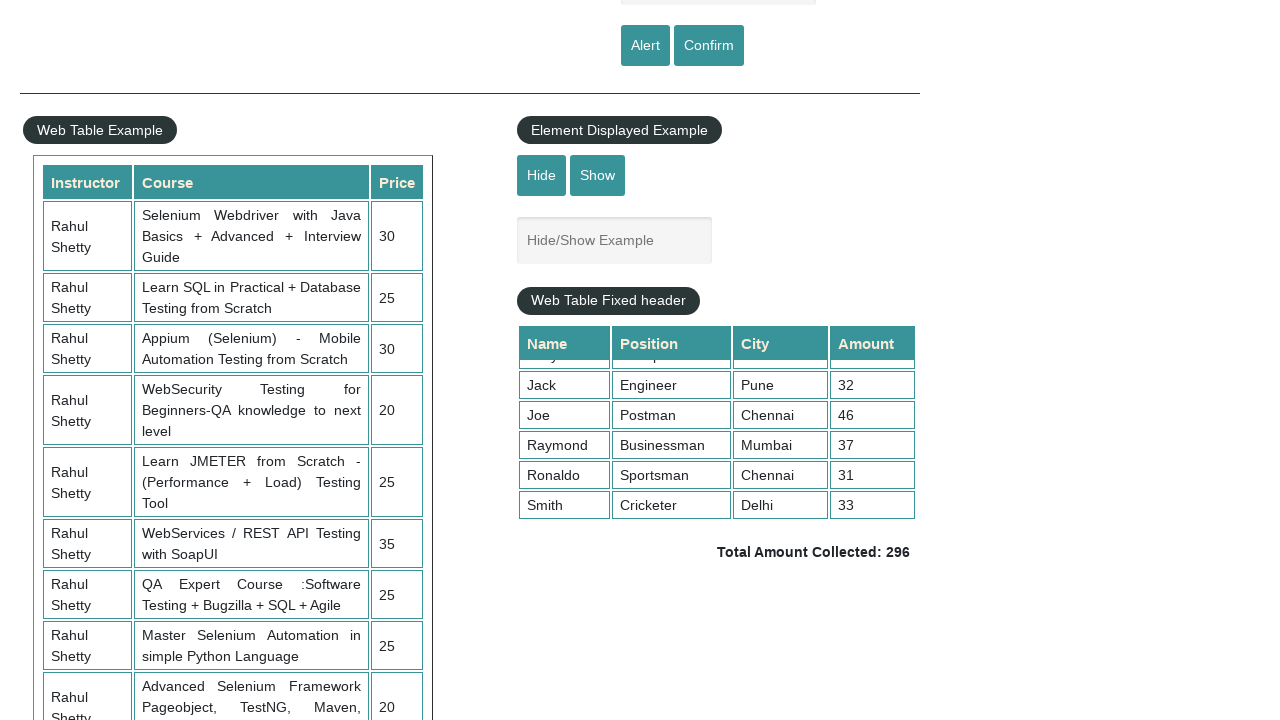

Parsed displayed total value: 296
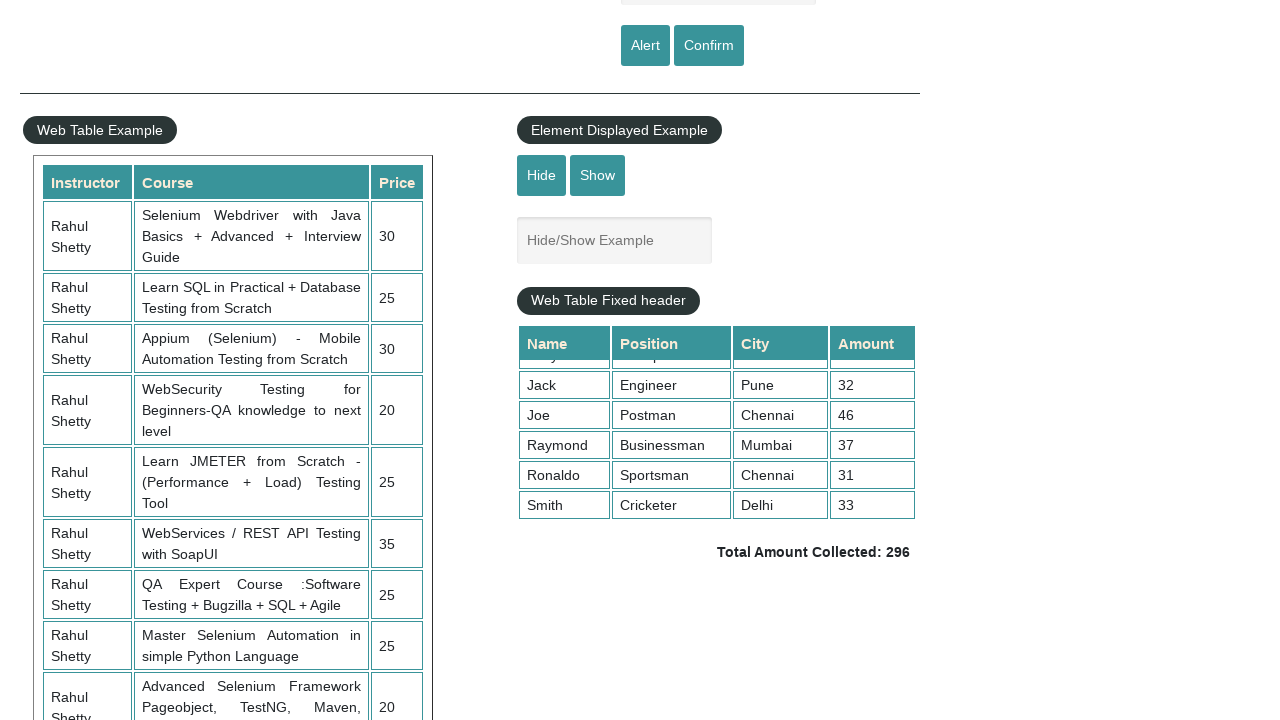

Verified calculated sum (296) matches displayed total (296)
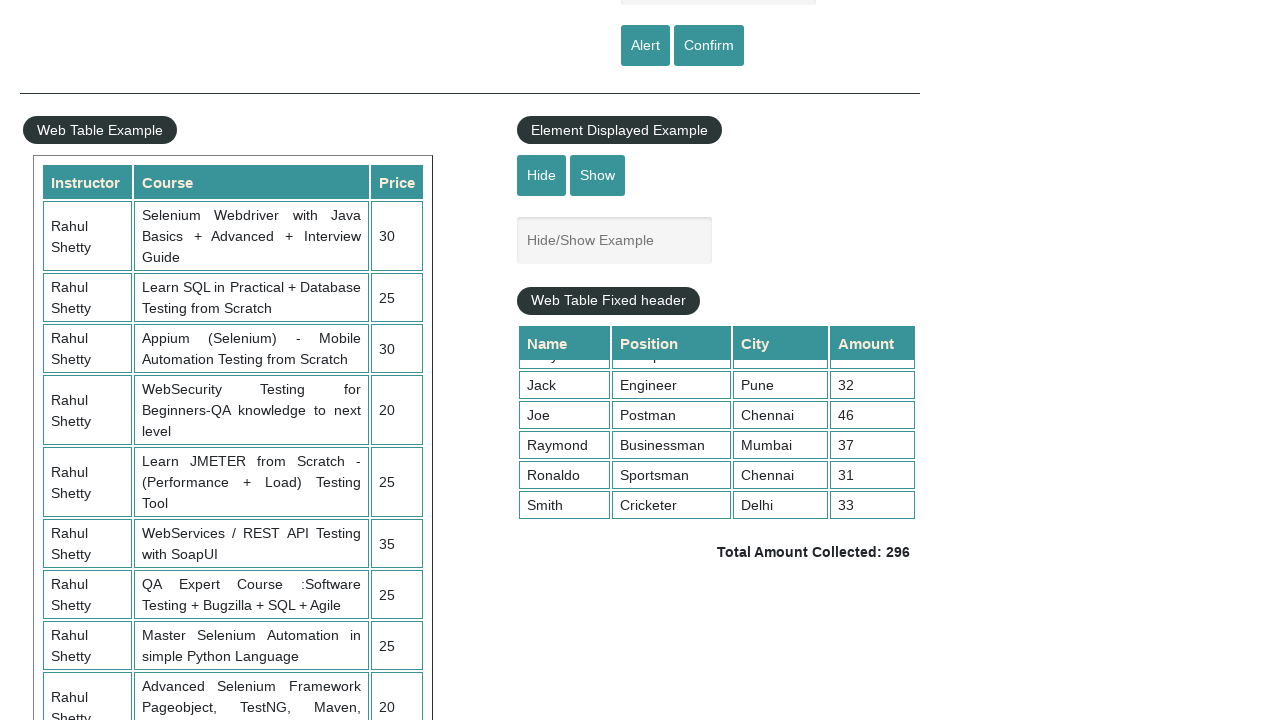

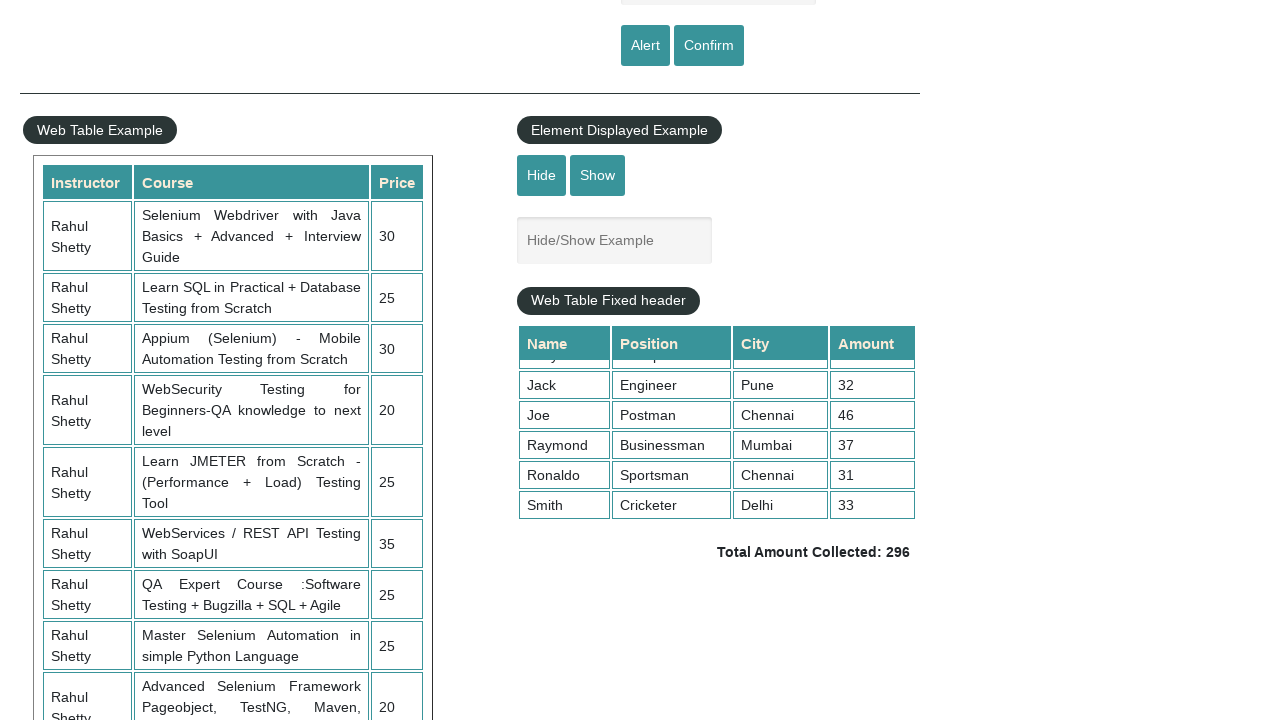